Tests mouse hover functionality by hovering over a button and clicking the "Top" link from the hover menu.

Starting URL: https://rahulshettyacademy.com/AutomationPractice/

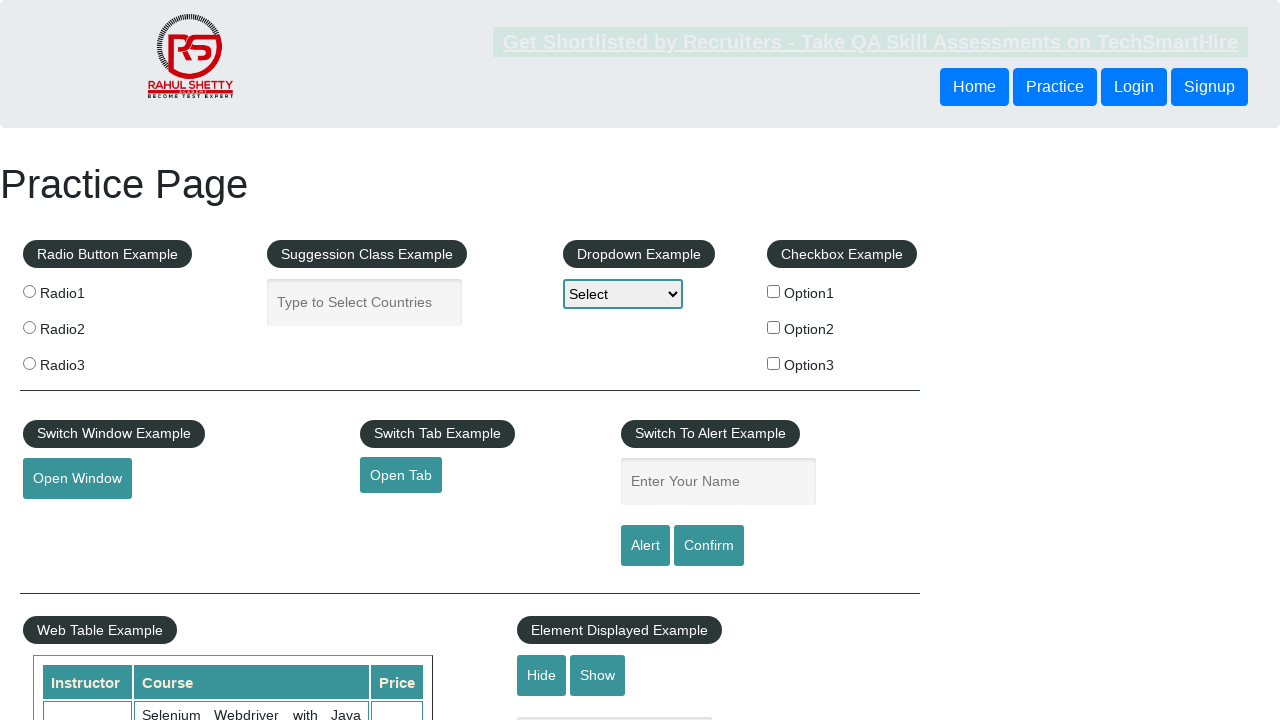

Scrolled down 1100 pixels to locate mouse hover element
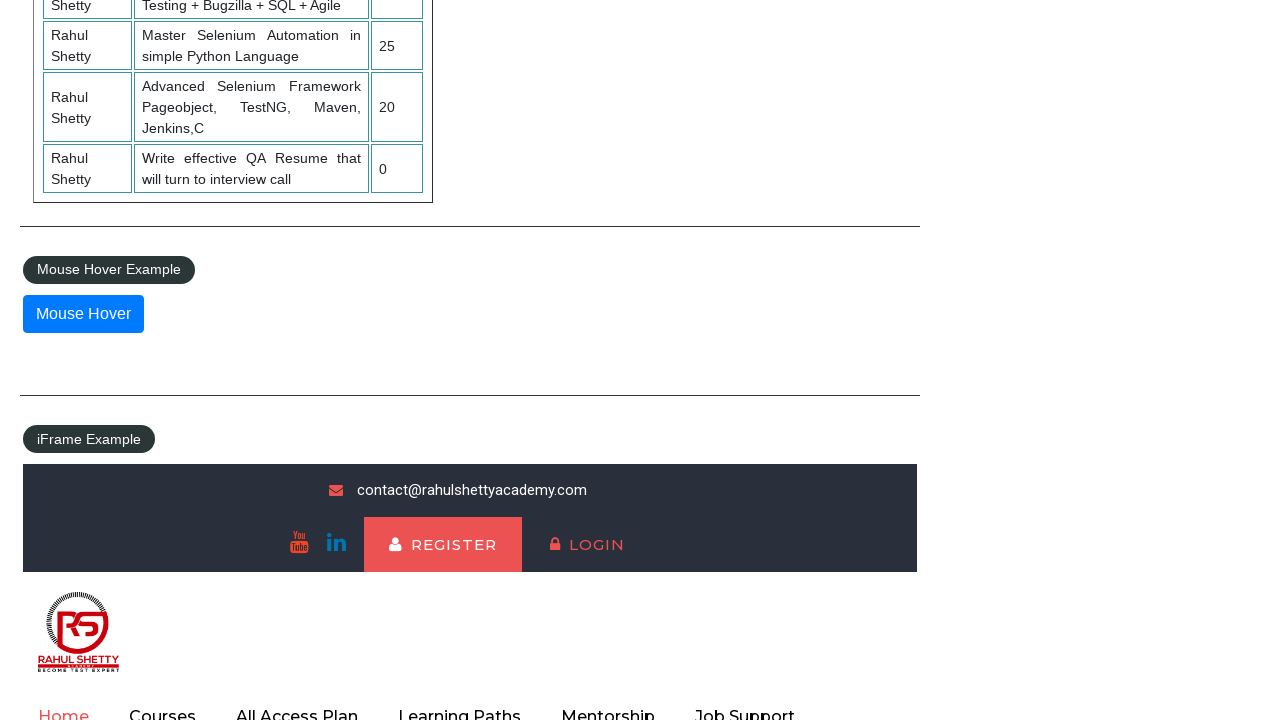

Hovered over the mouse hover button to reveal menu at (83, 314) on #mousehover
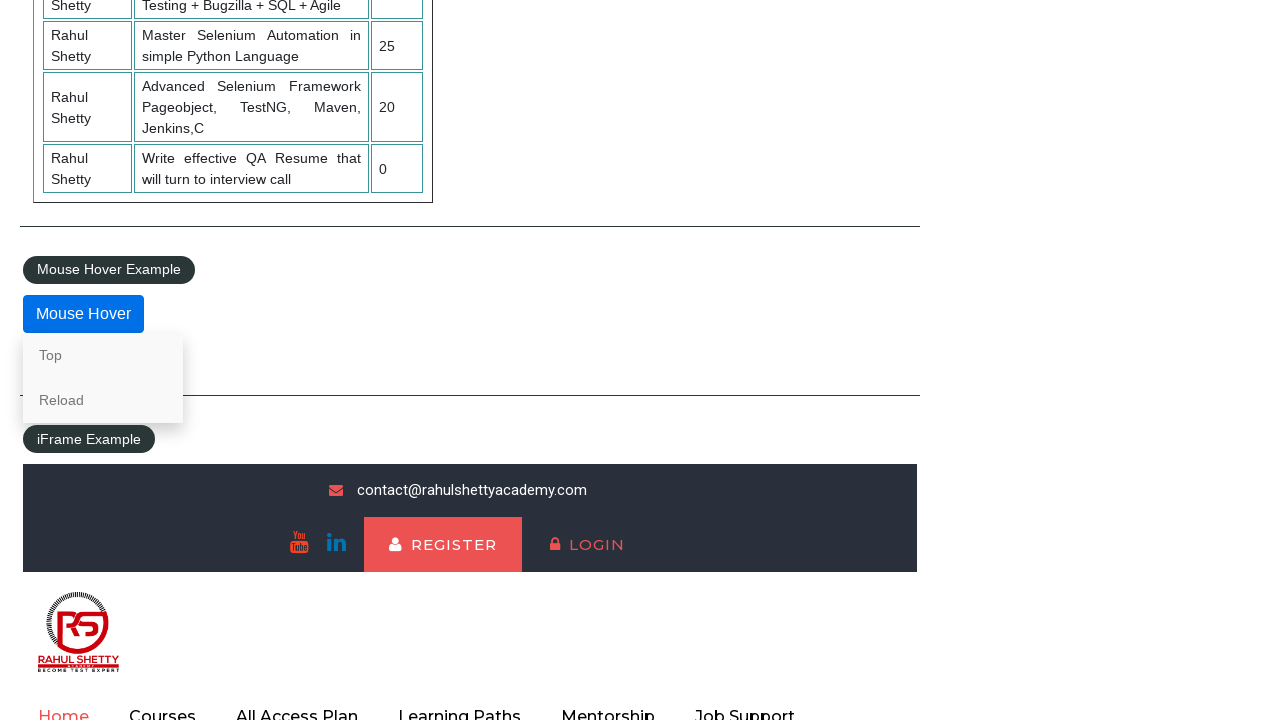

Clicked the 'Top' link from the hover menu at (103, 355) on a:text('Top')
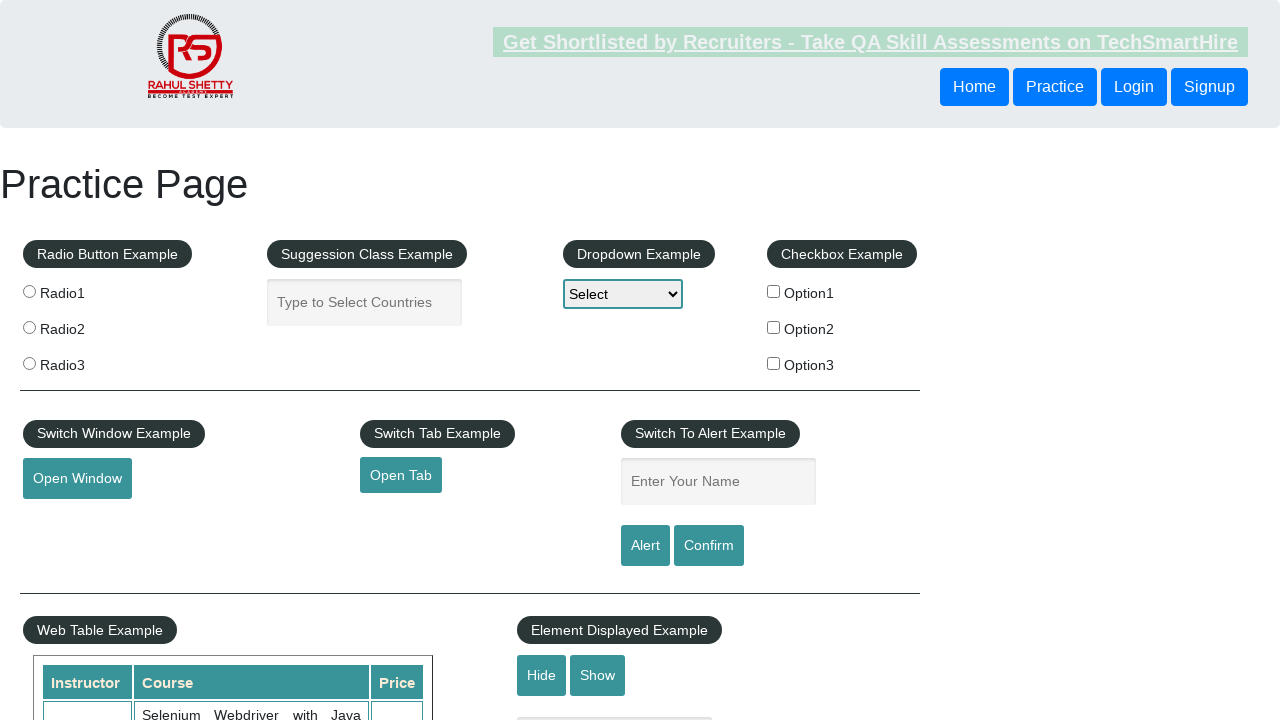

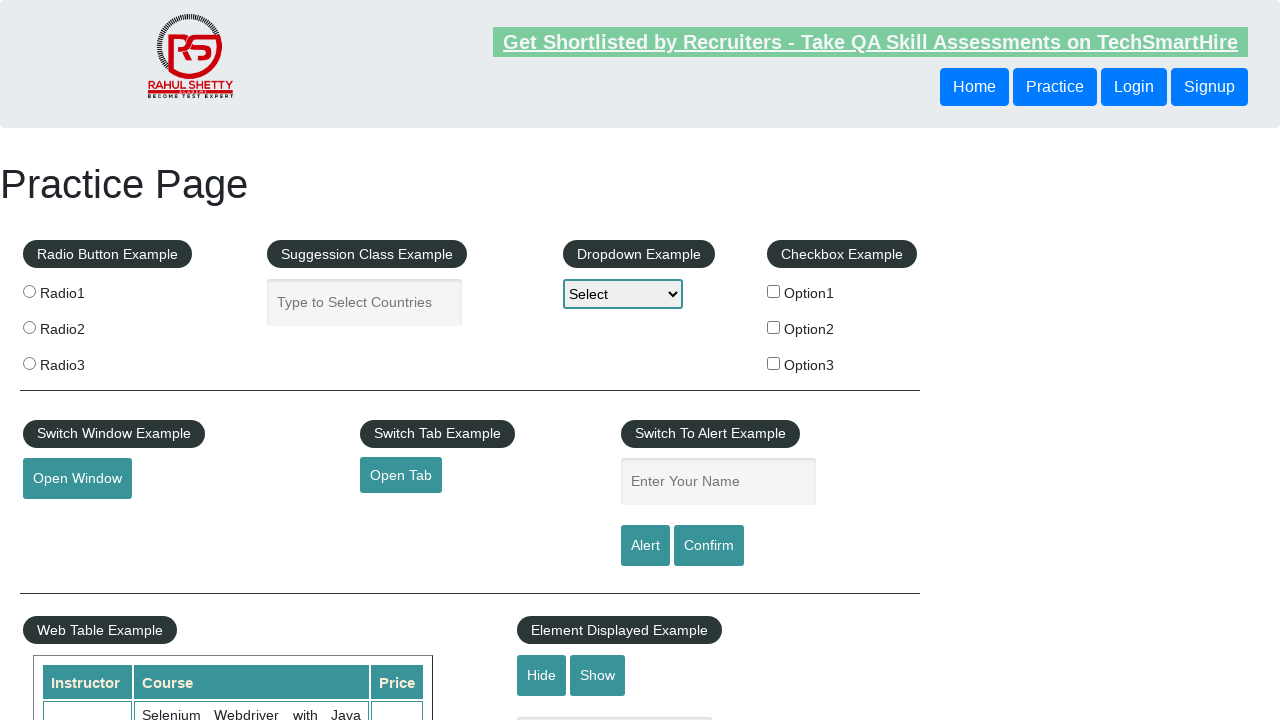